Tests window handling by clicking a link that opens a new window, then switches between windows to verify the new window contains expected content

Starting URL: https://the-internet.herokuapp.com/windows

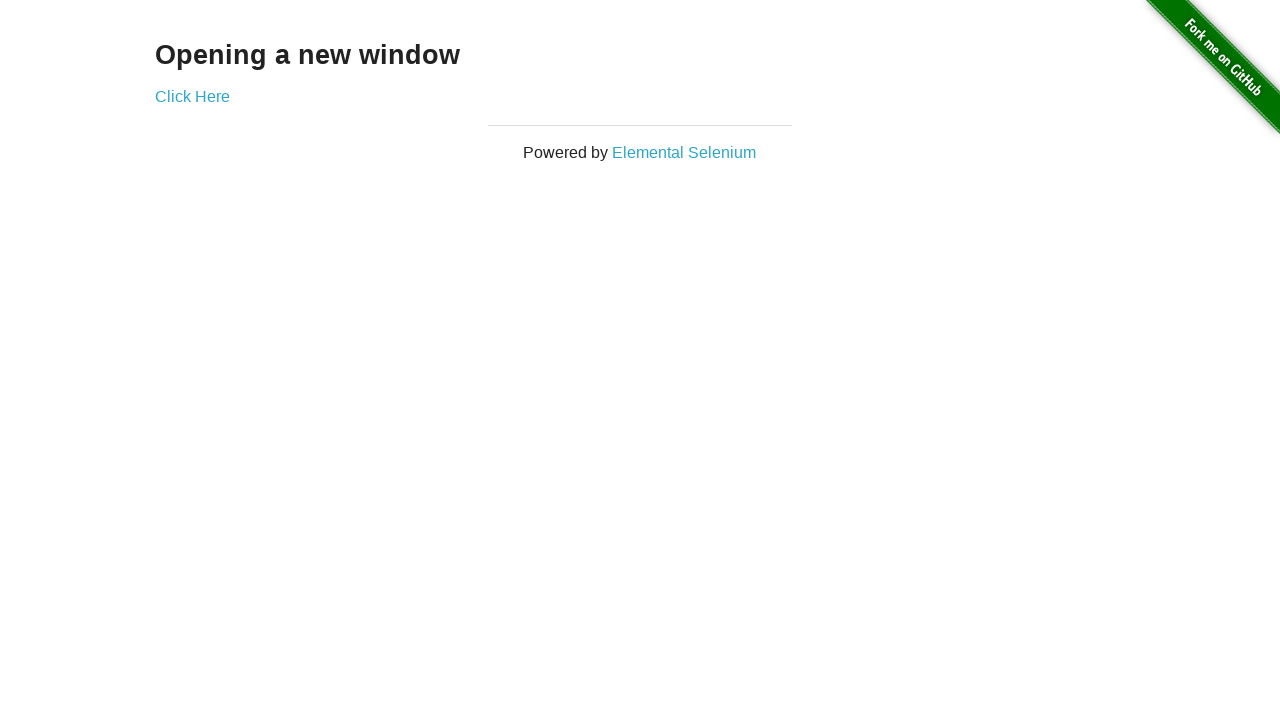

Stored original page reference
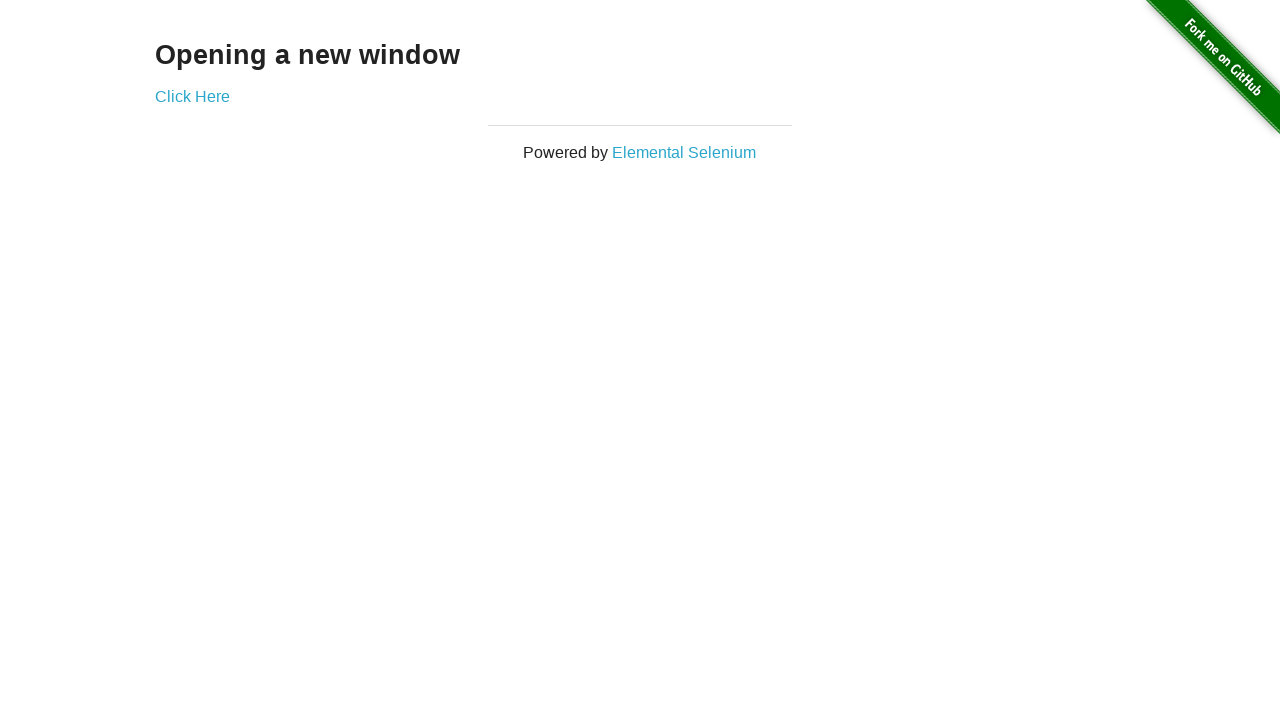

Clicked 'Click Here' link to open new window at (192, 96) on a:has-text('Click Here')
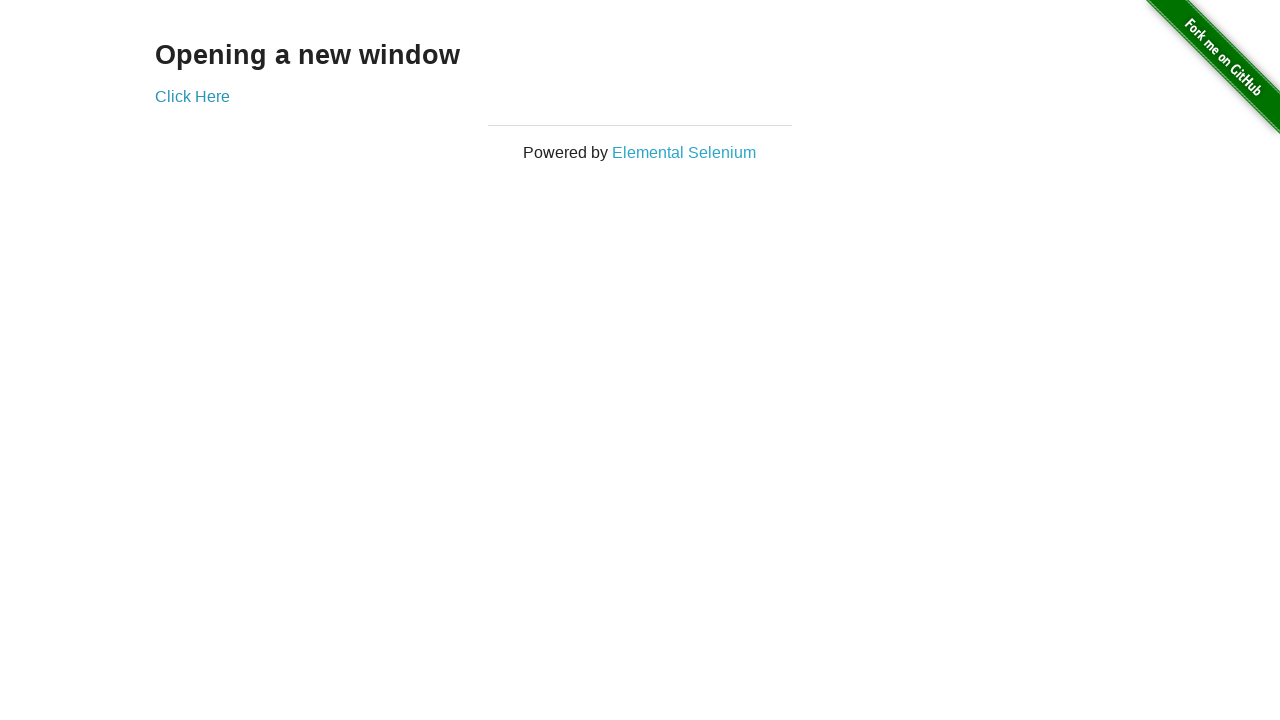

Captured new window page object
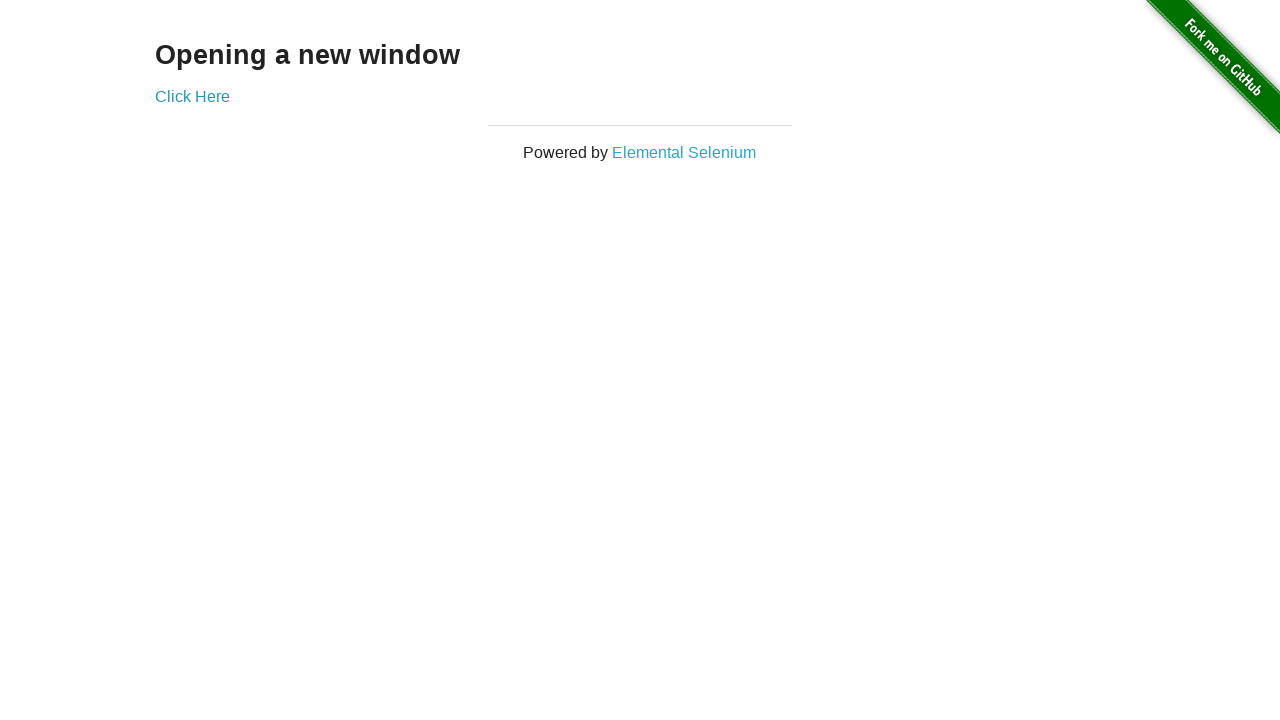

New window page loaded completely
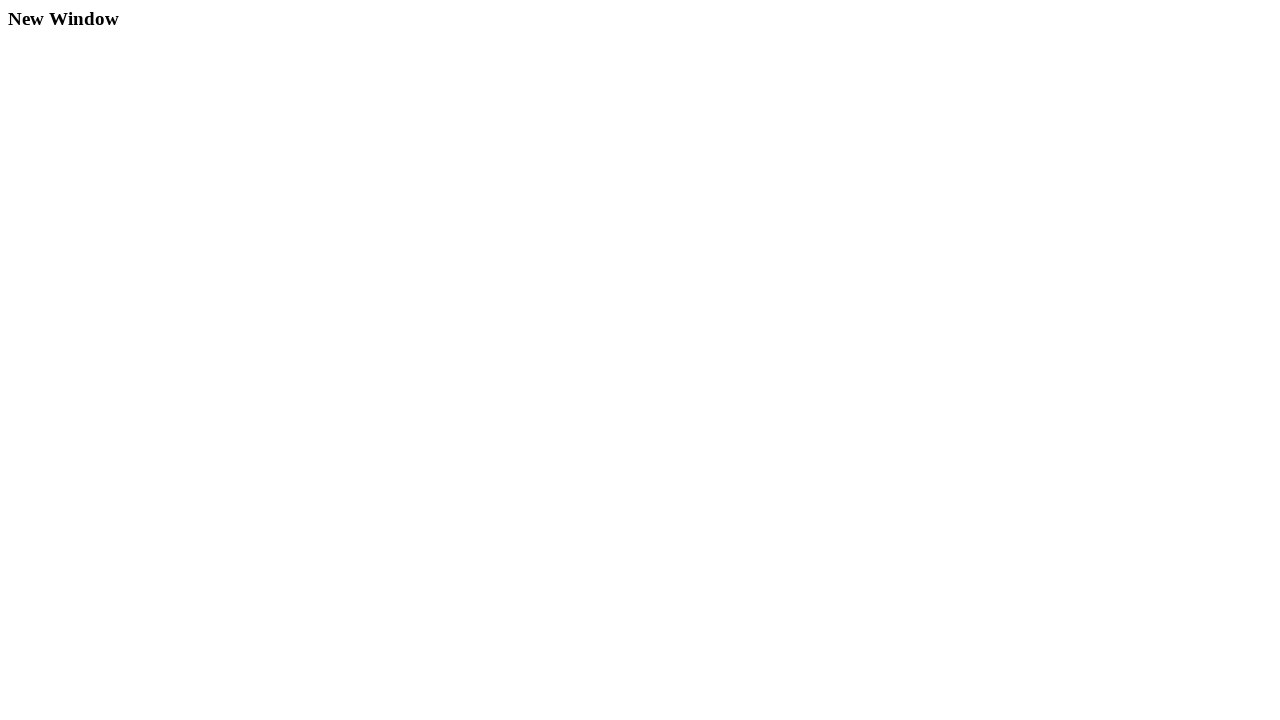

Verified new window contains 'New Window' text
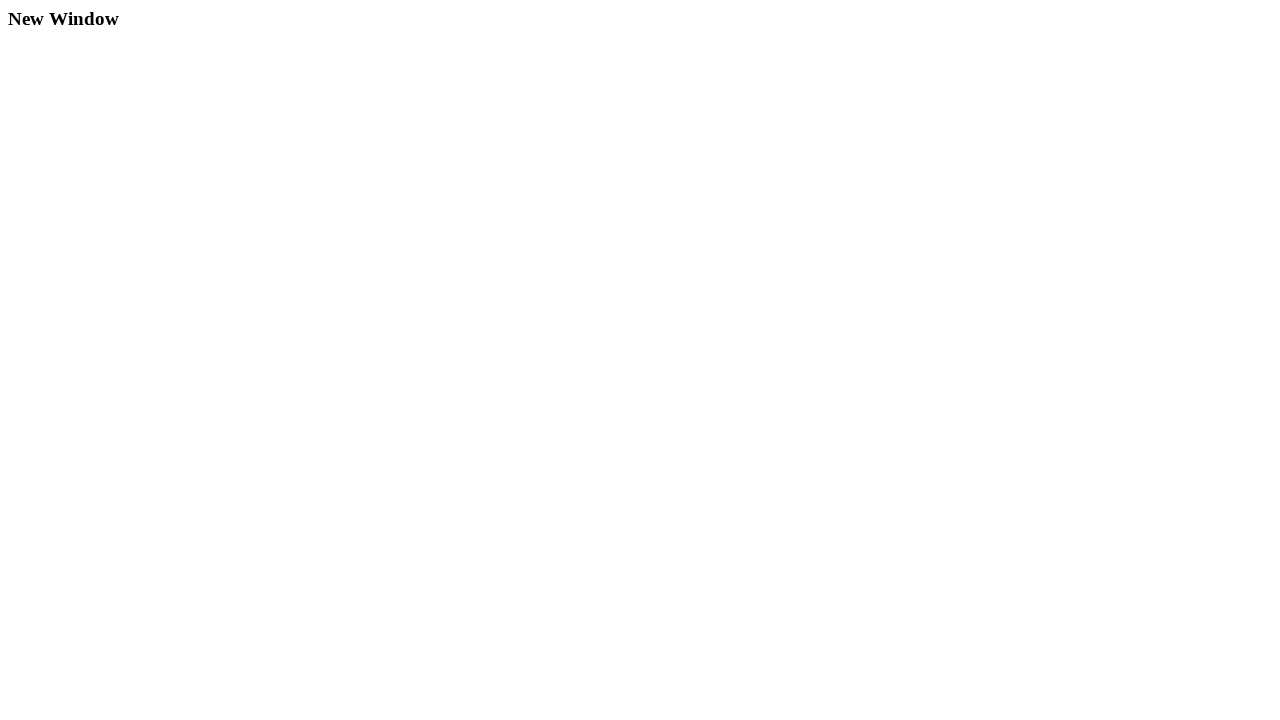

Closed the new window
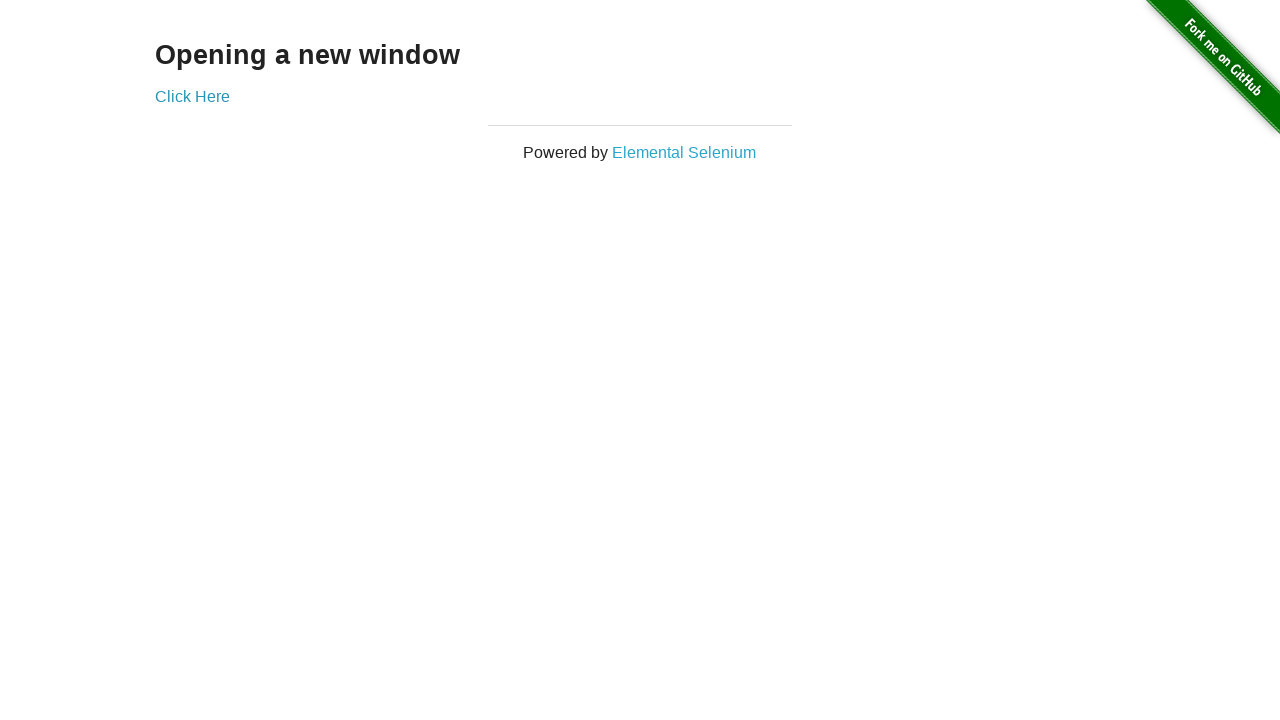

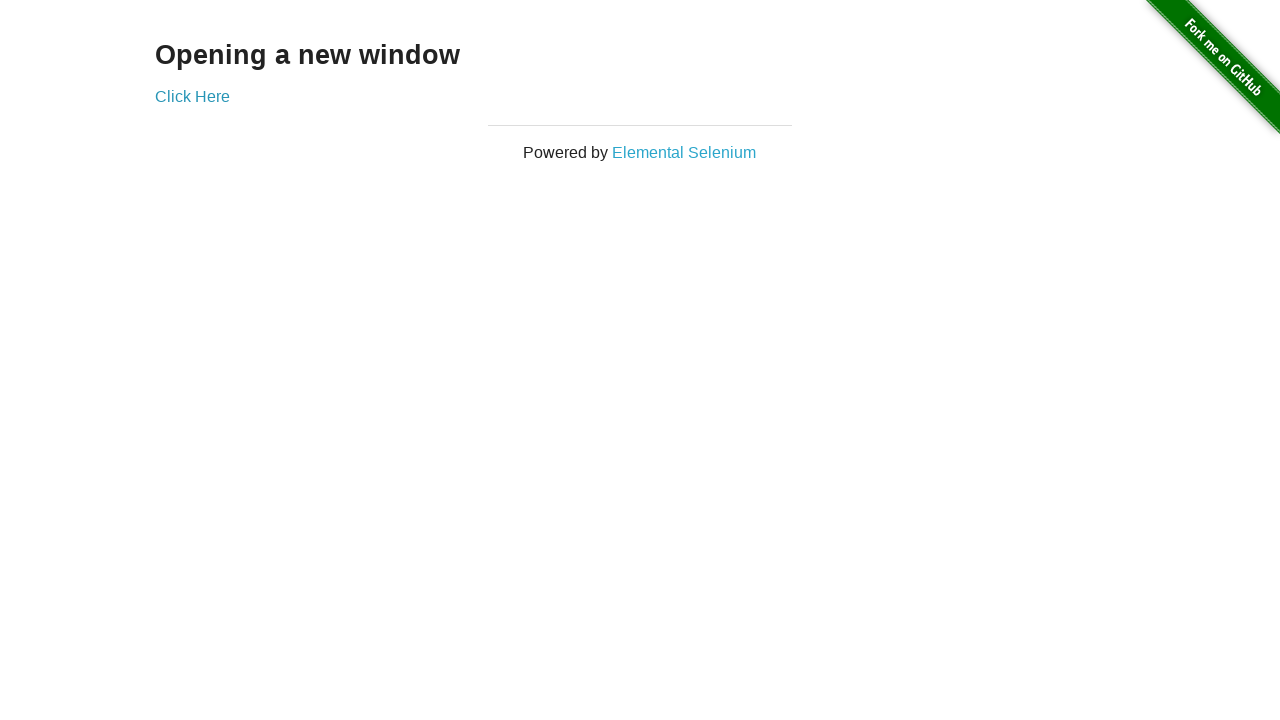